Navigates to YouTube homepage and verifies the page loads by checking the page title

Starting URL: https://www.youtube.com/

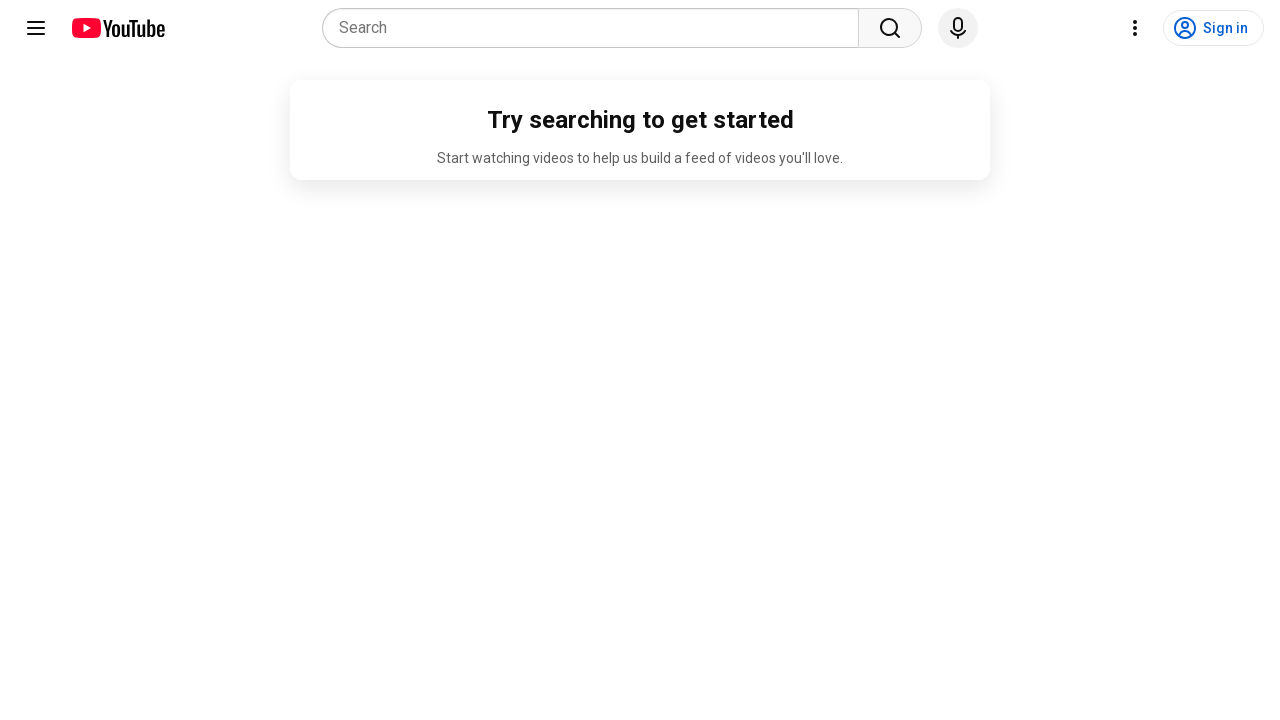

Navigated to YouTube homepage
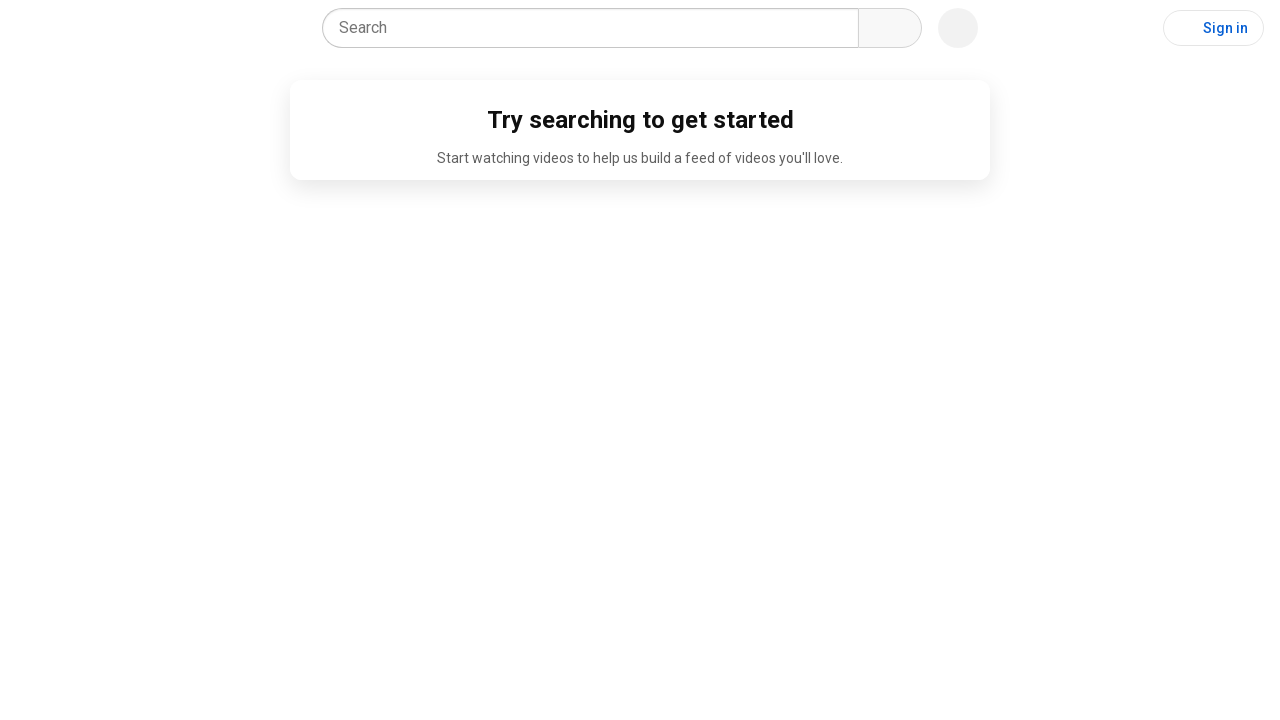

Page reached domcontentloaded state
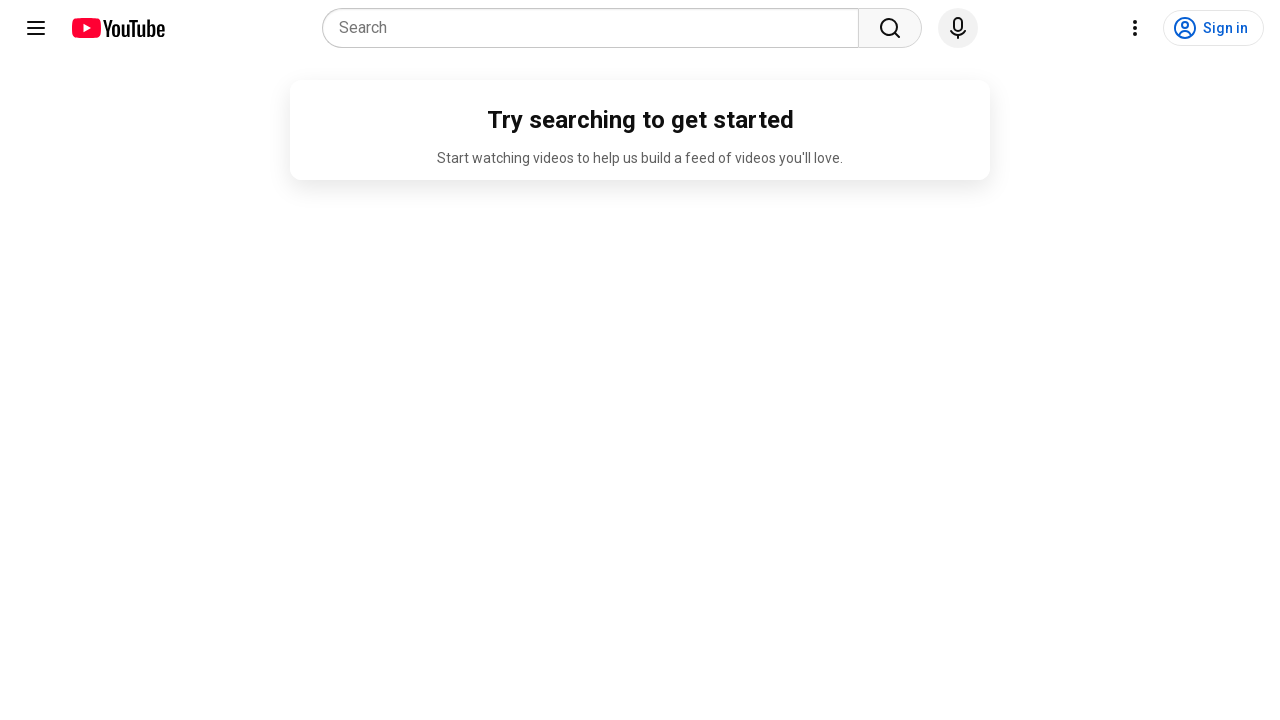

Retrieved page title: YouTube
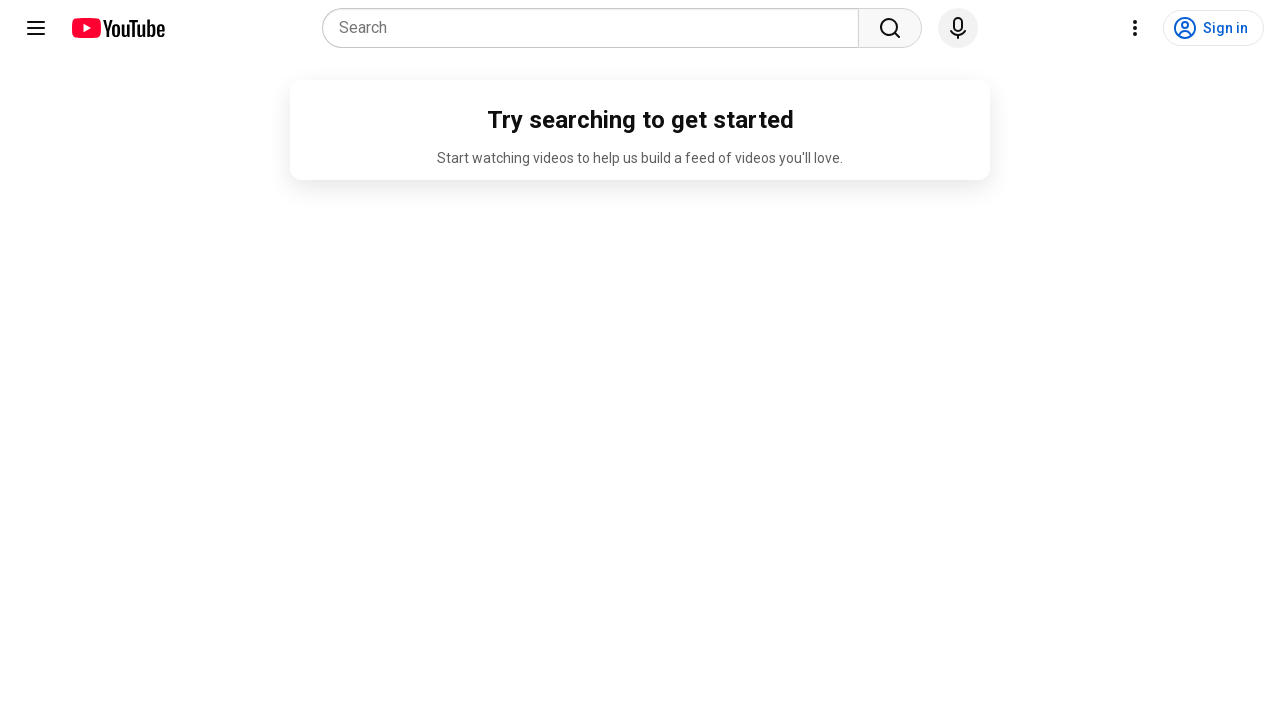

Printed page title to console
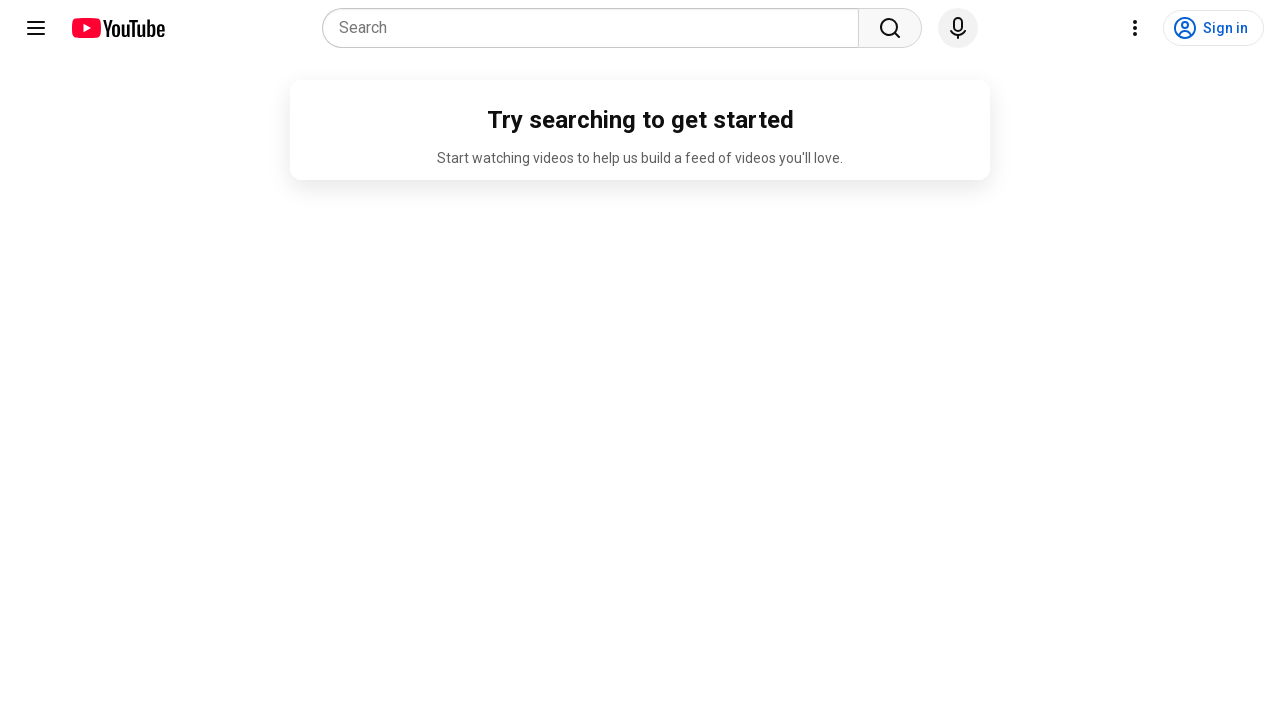

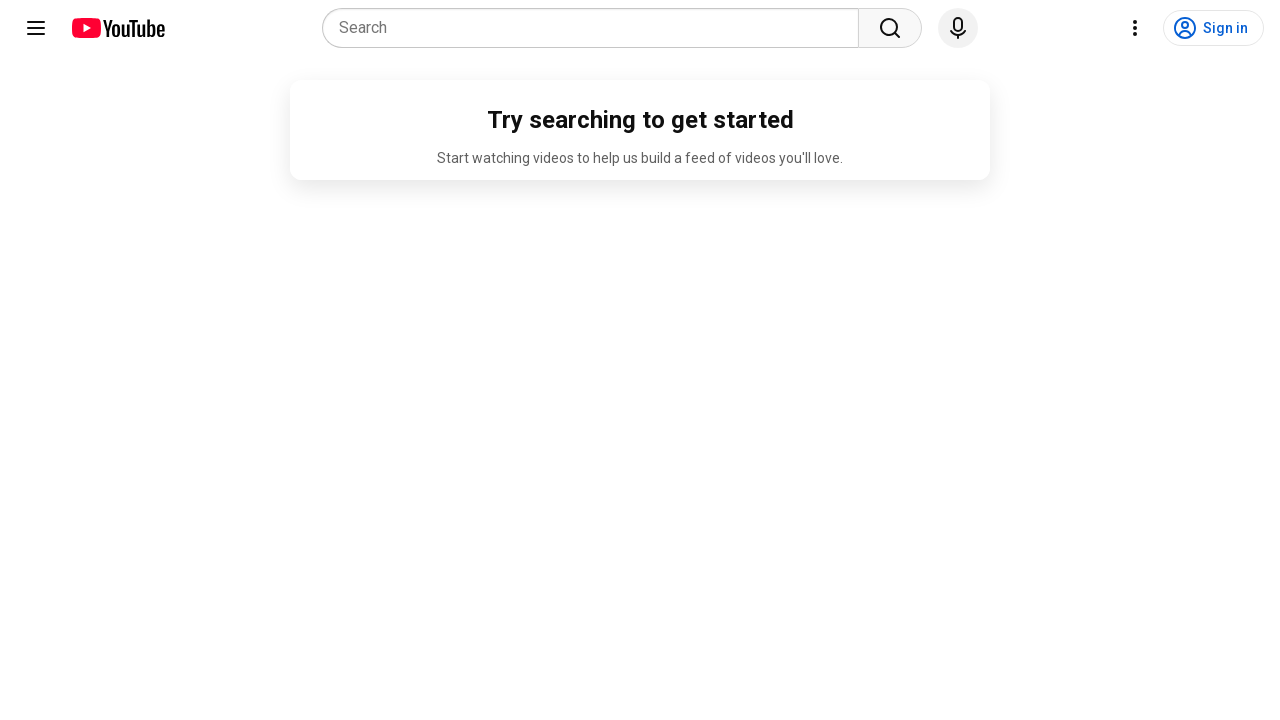